Navigates to QQ.com homepage and captures a snapshot of the page

Starting URL: https://www.qq.com/

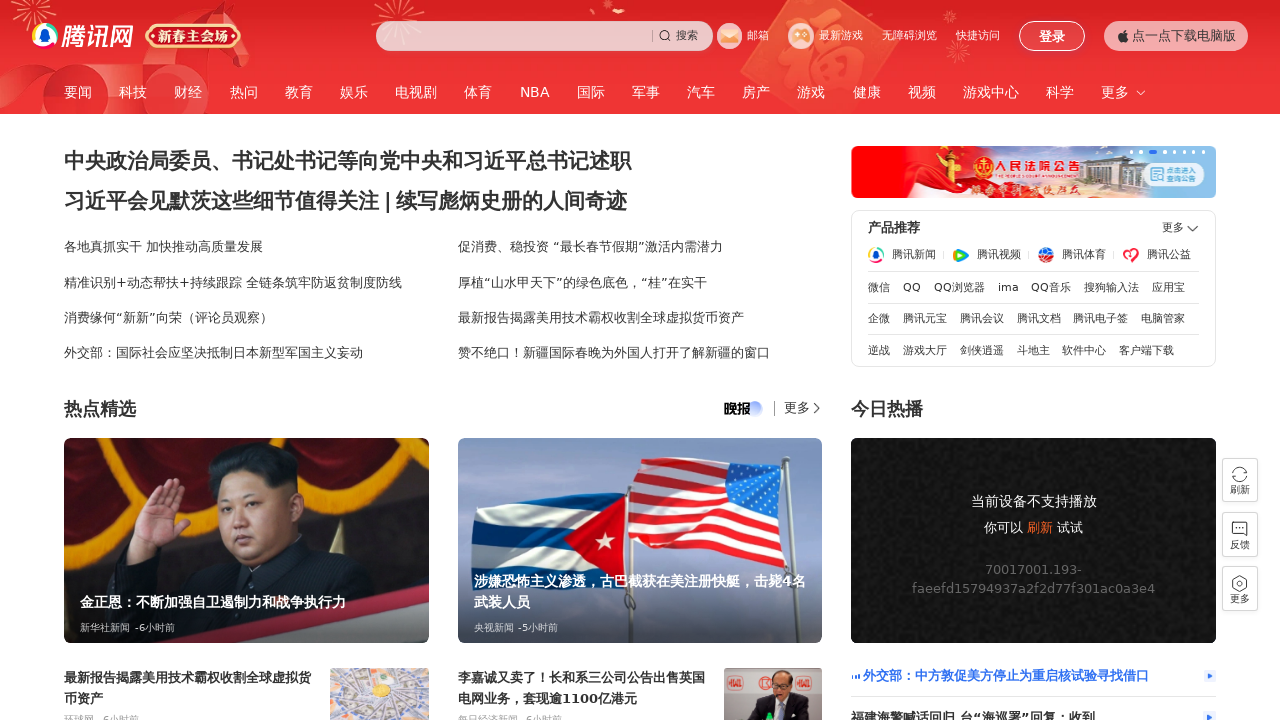

Waited for page to reach network idle state
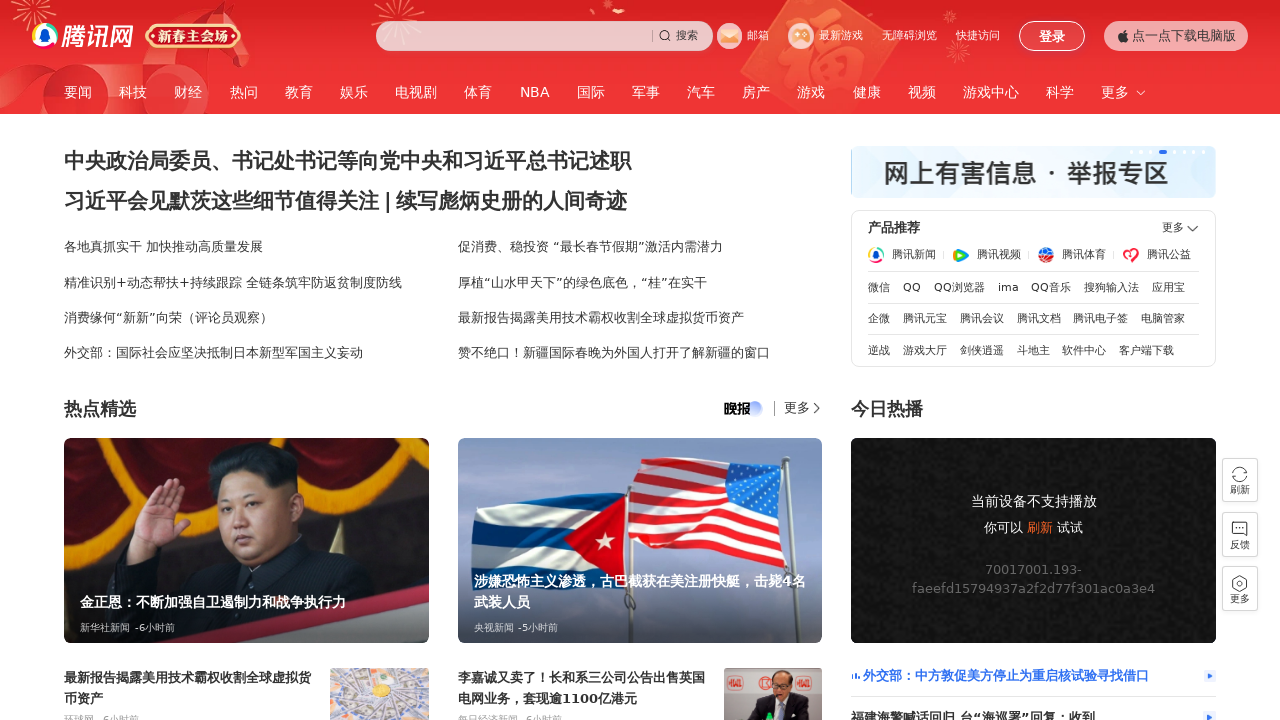

Verified body element is present on QQ.com homepage
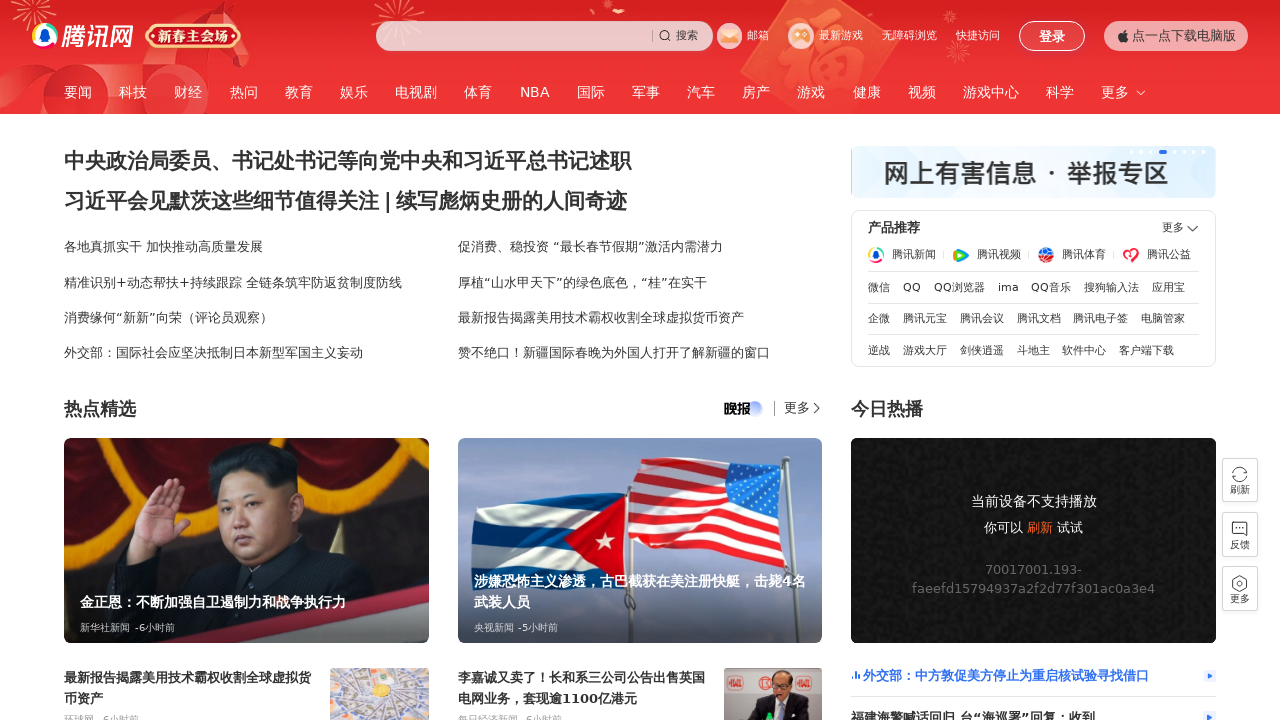

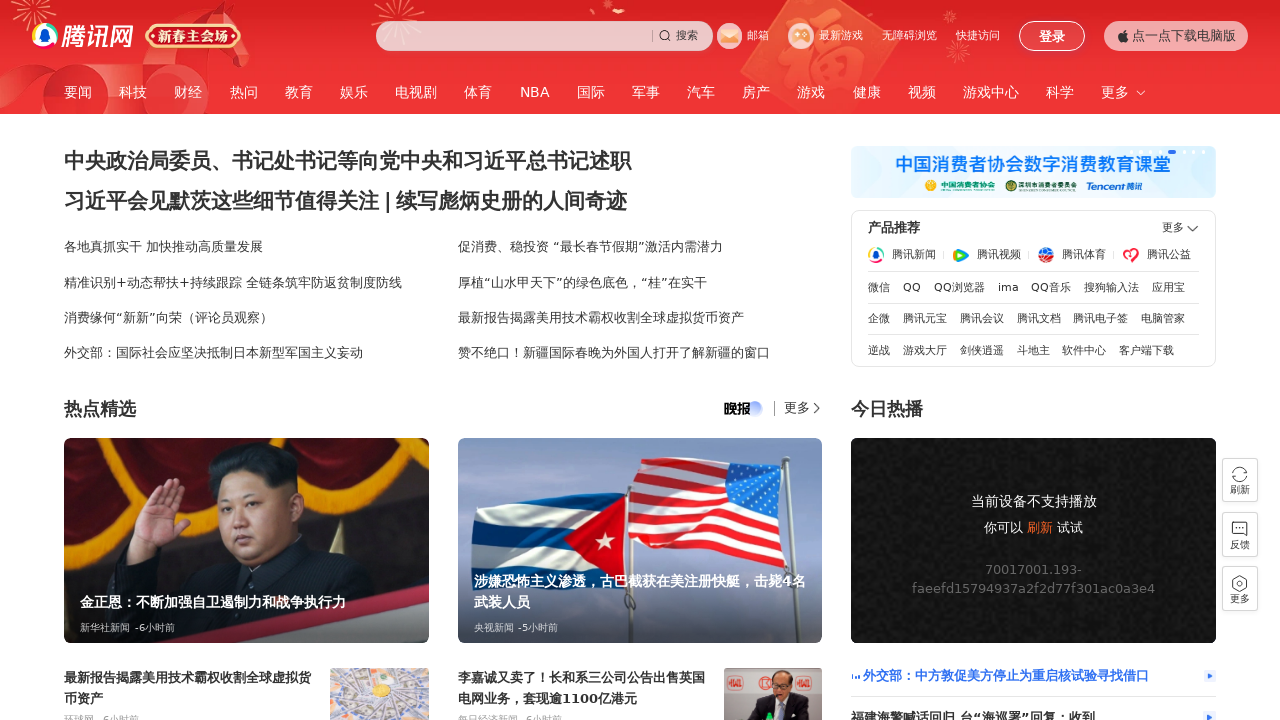